Scrolls the page down and takes a viewport screenshot

Starting URL: https://applitools.github.io/demo/TestPages/FramesTestPage/

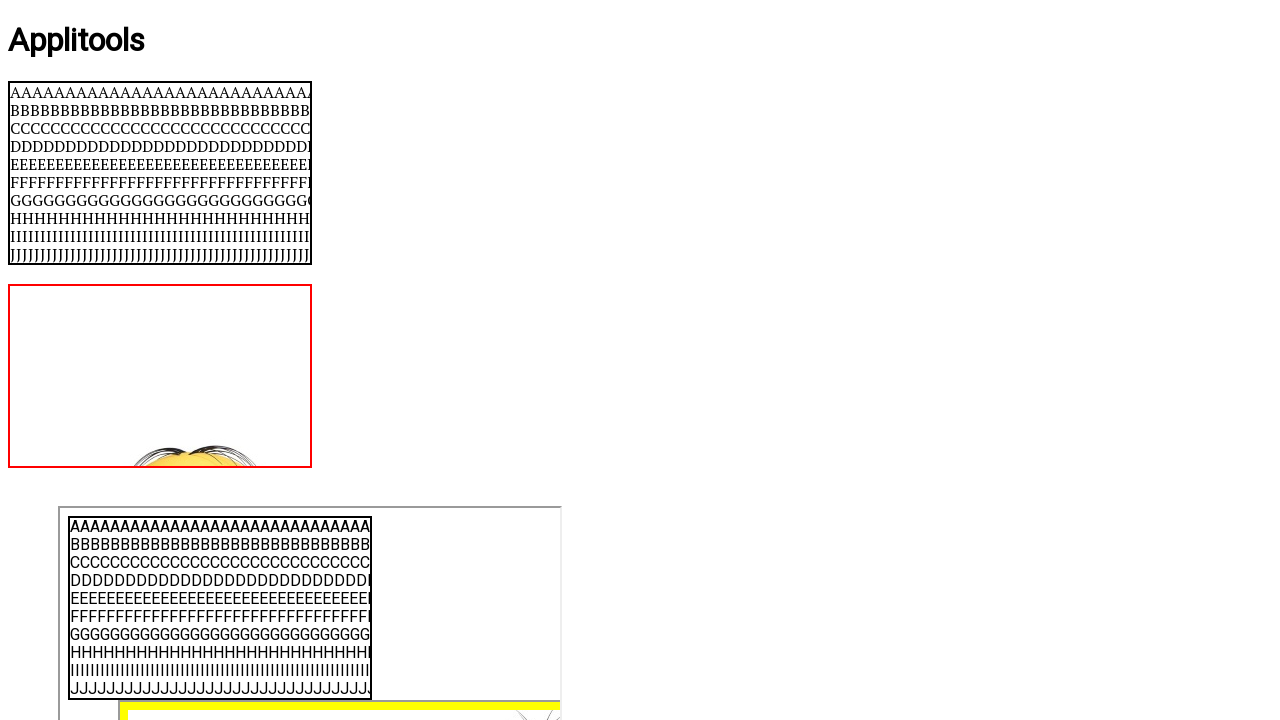

Scrolled page down to position 350
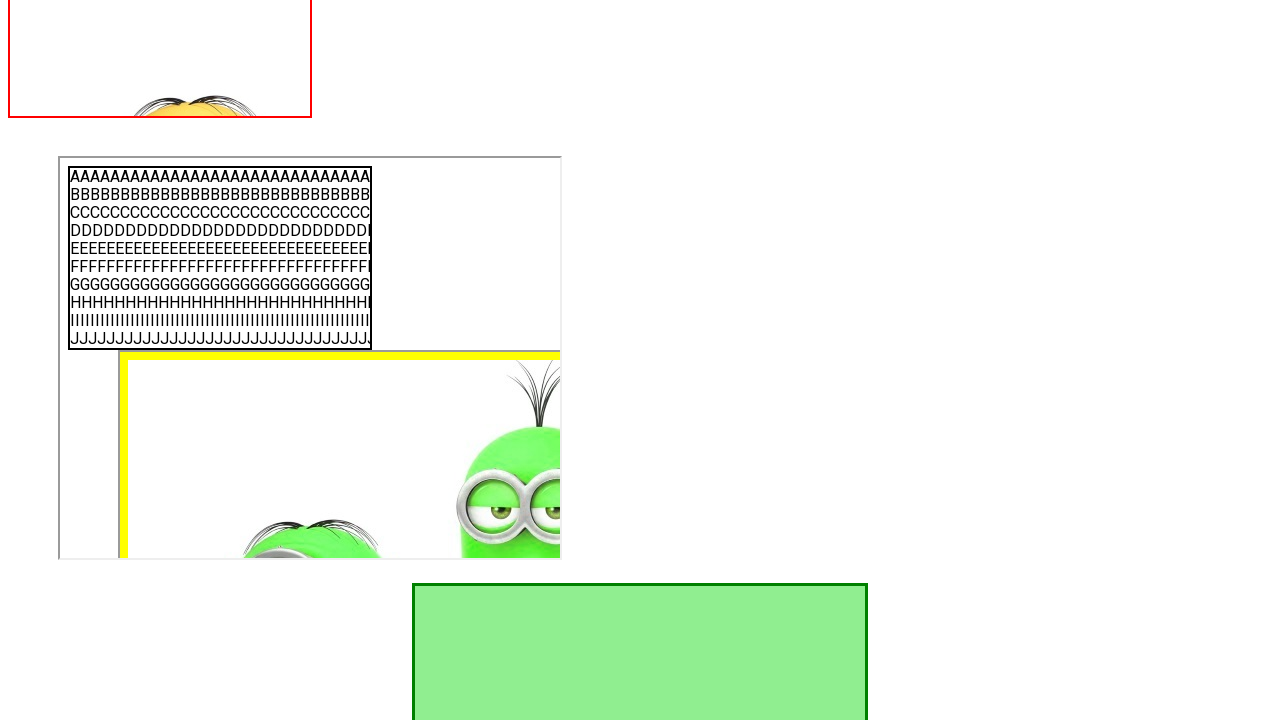

Captured viewport screenshot after scrolling
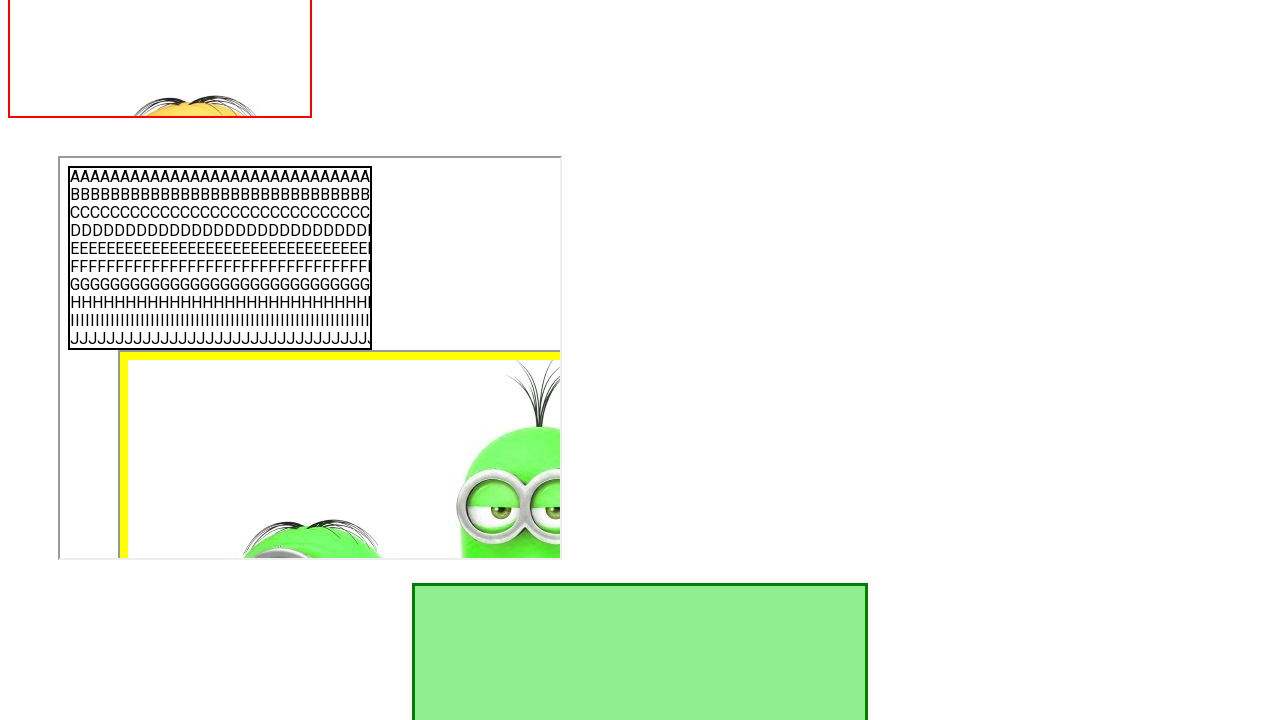

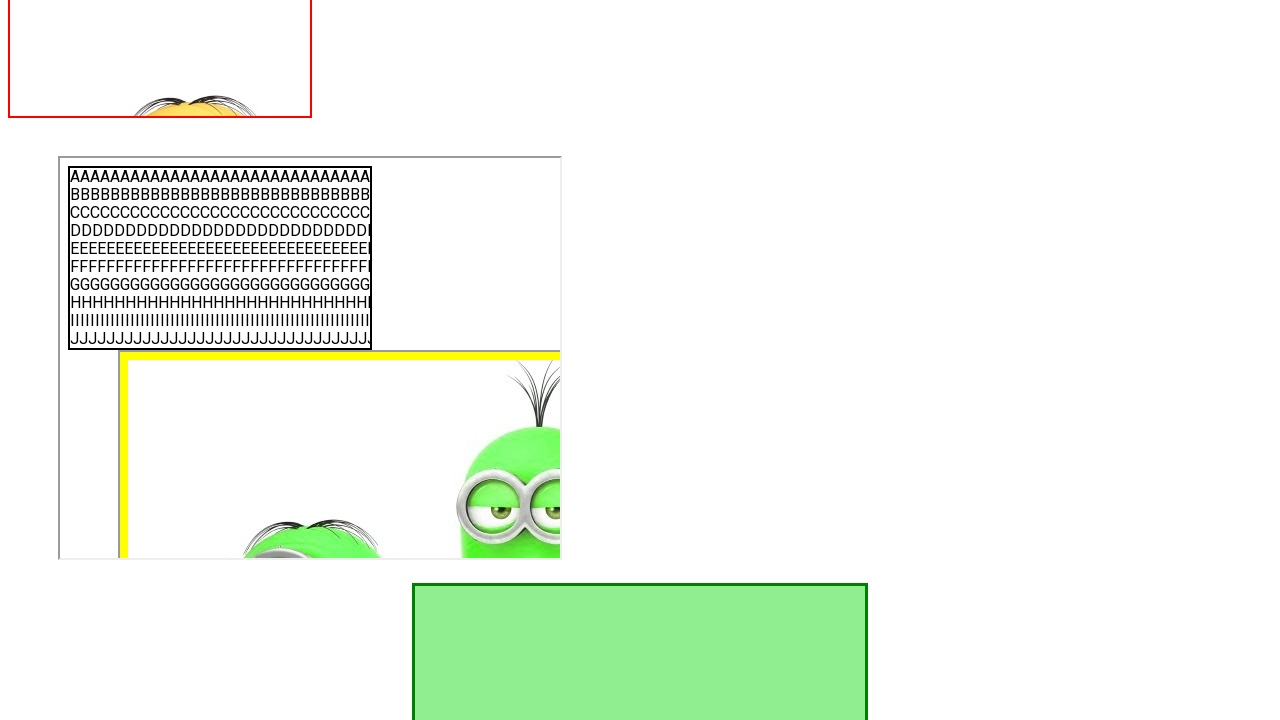